Tests iframe handling by verifying page elements, switching to an iframe to enter text in a text box, then switching back to verify a link is visible

Starting URL: https://the-internet.herokuapp.com/iframe

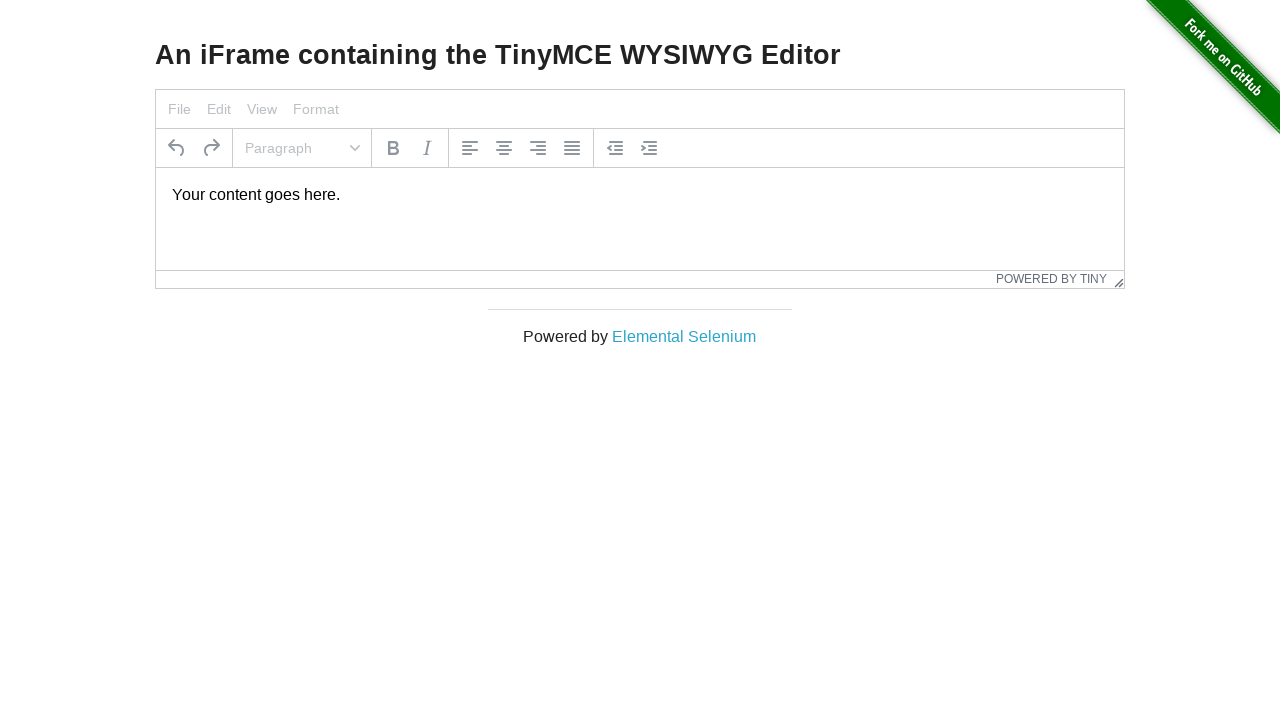

Waited for h3 heading to be visible
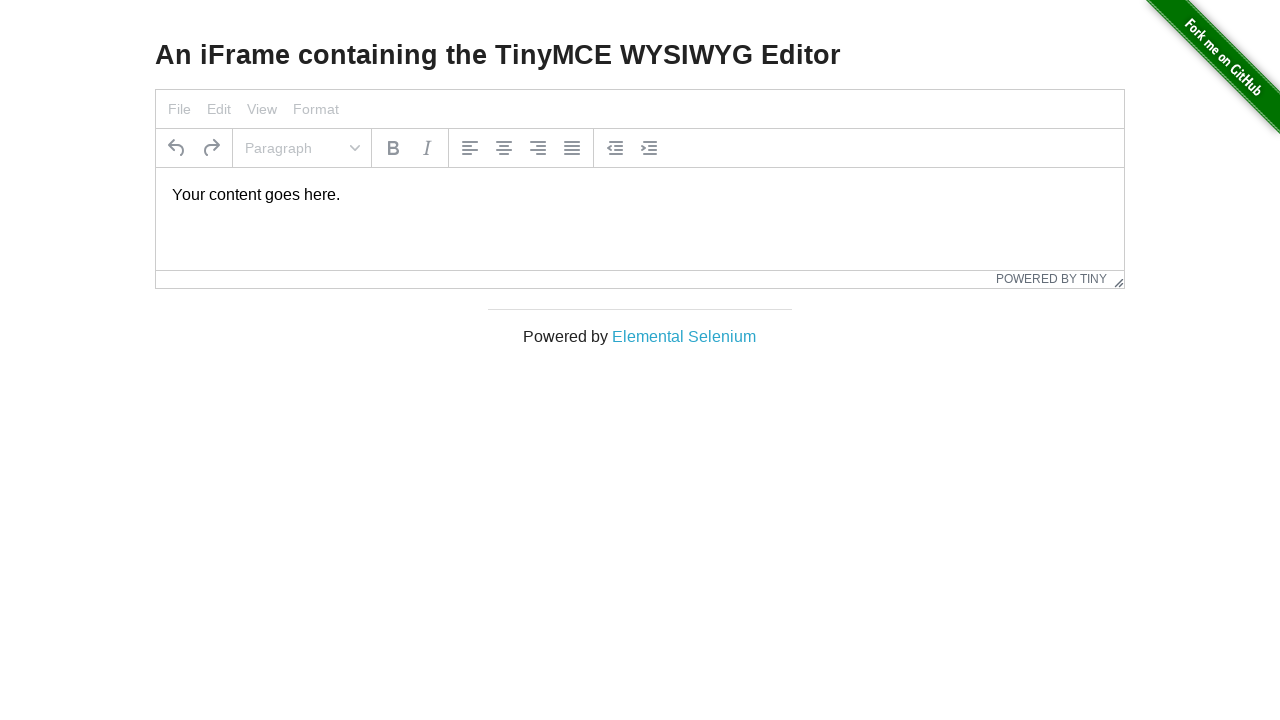

Retrieved and printed heading text content
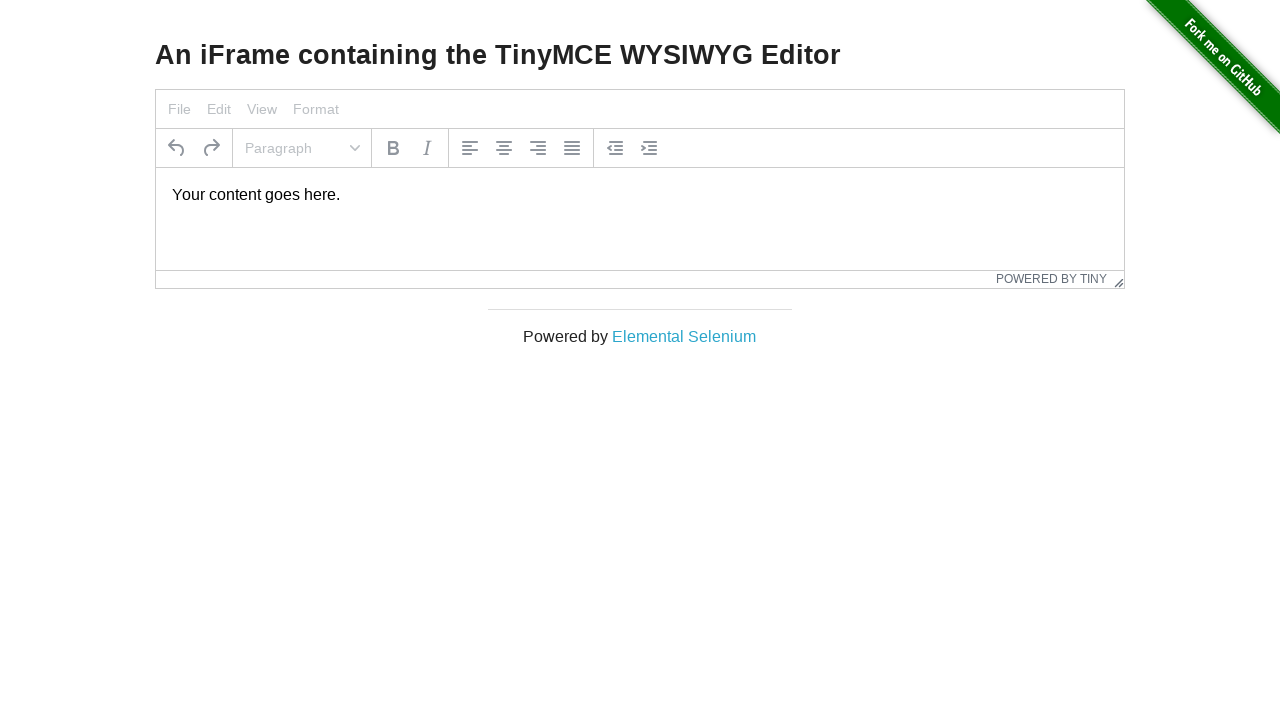

Located iframe element
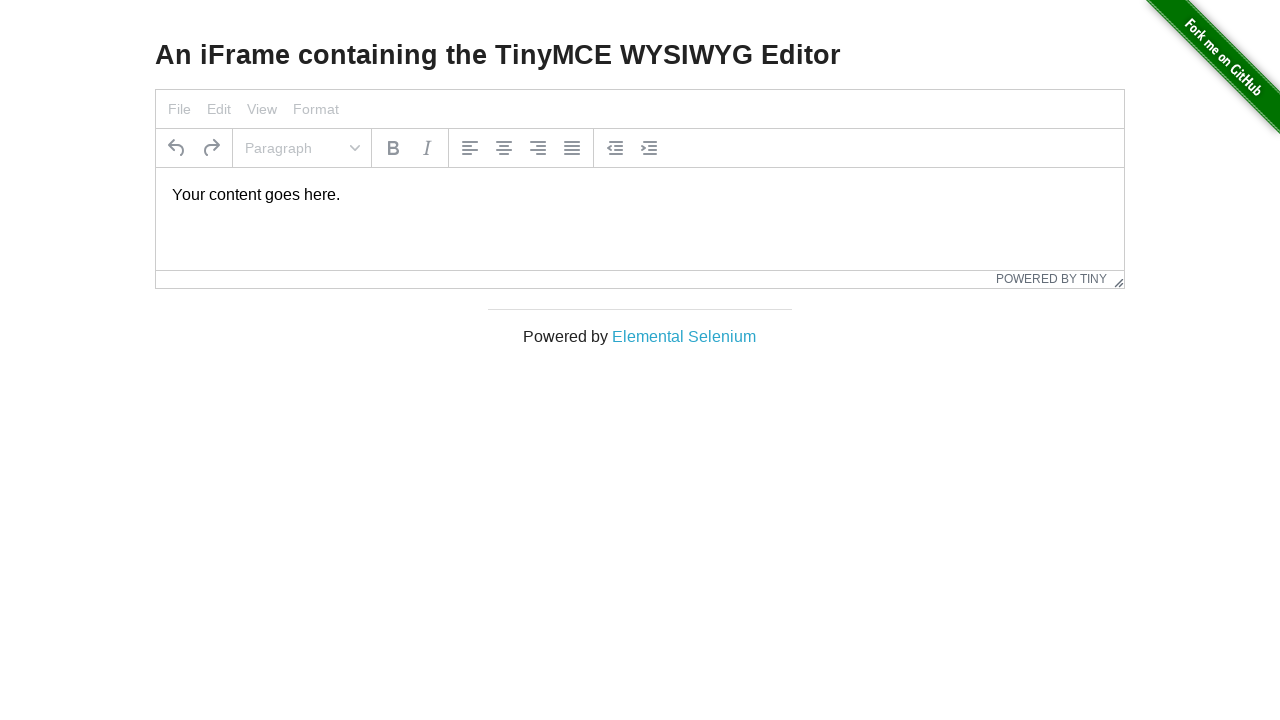

Located text box within iframe
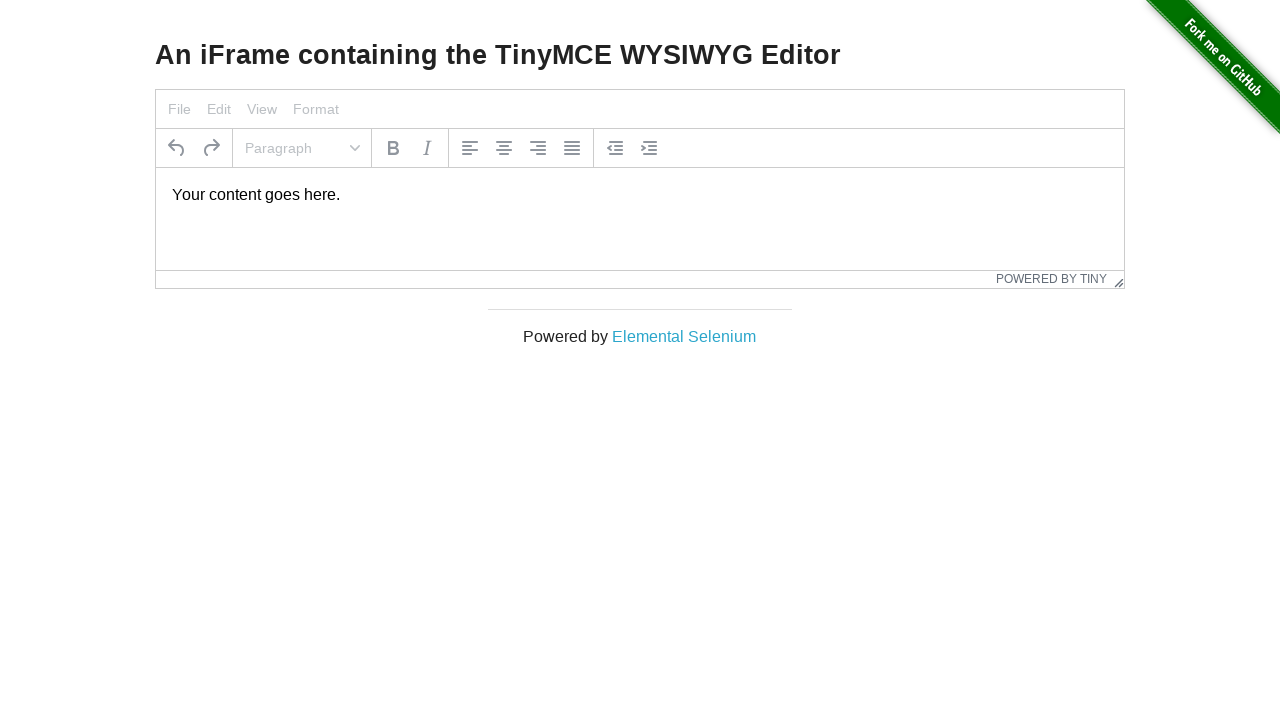

Clicked text box in iframe at (640, 195) on iframe >> internal:control=enter-frame >> p
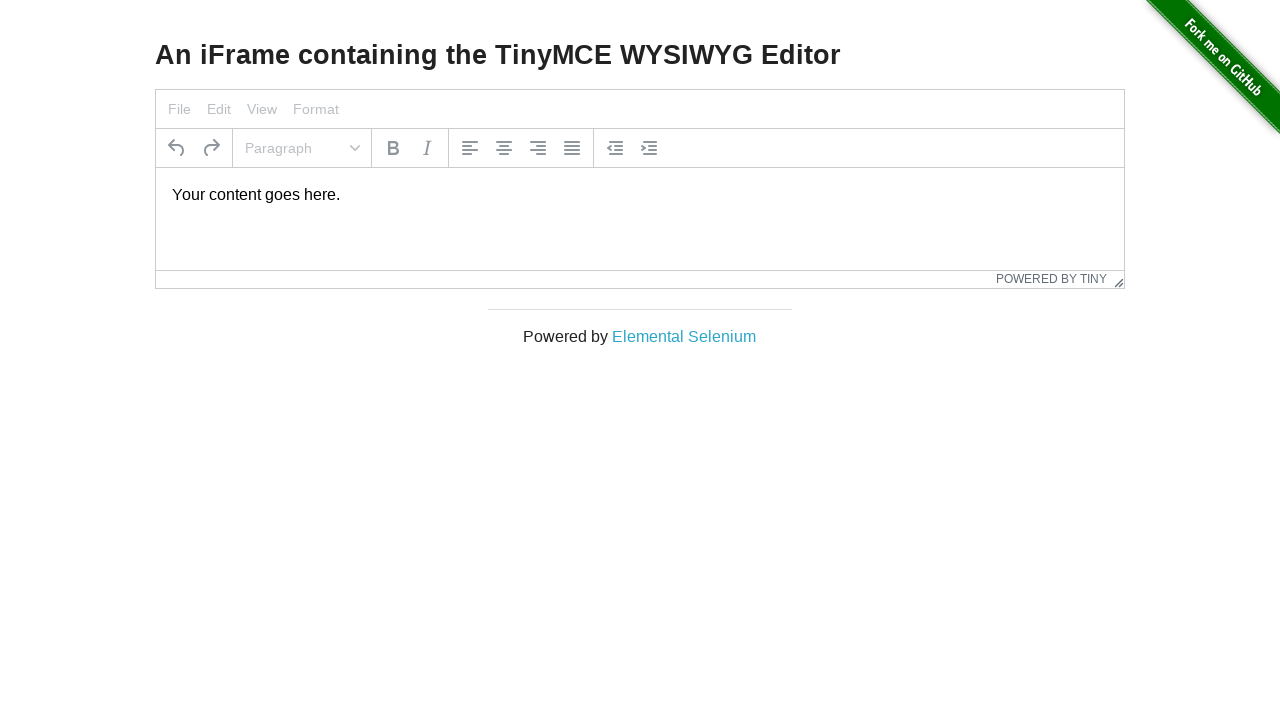

Selected all text in text box with Ctrl+A
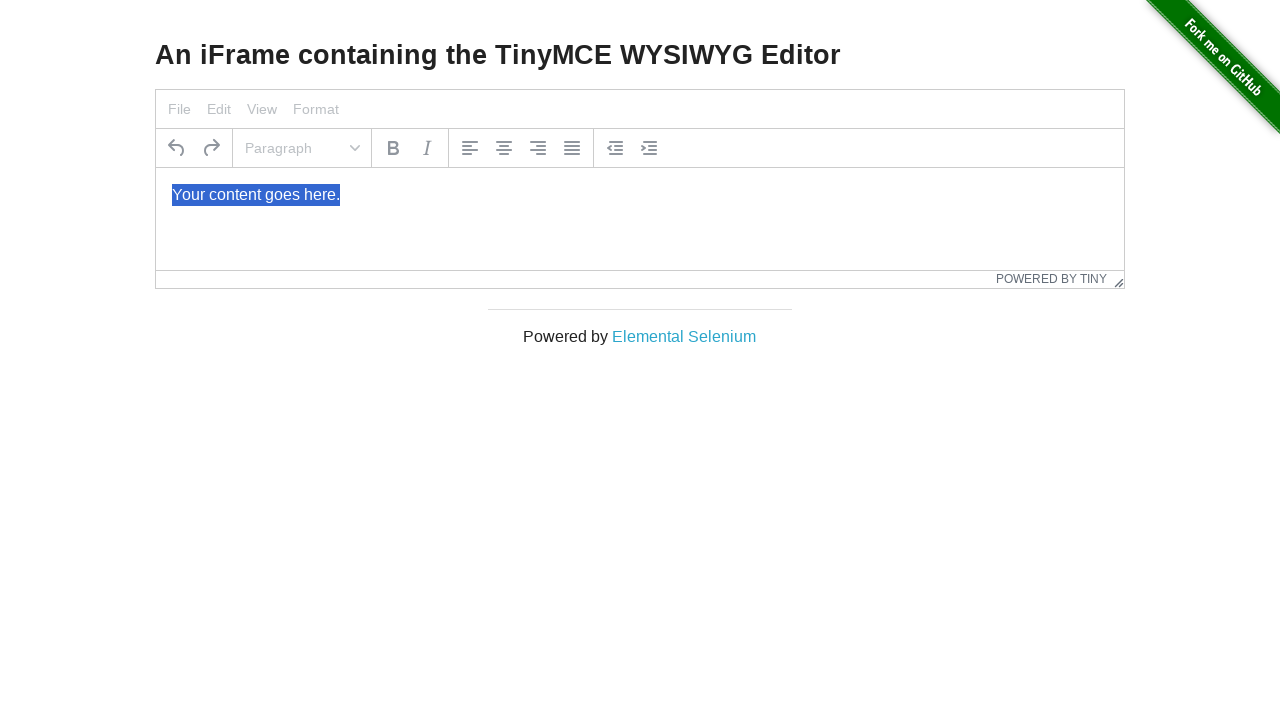

Typed new text 'Selenium'u seviyorum!' in text box
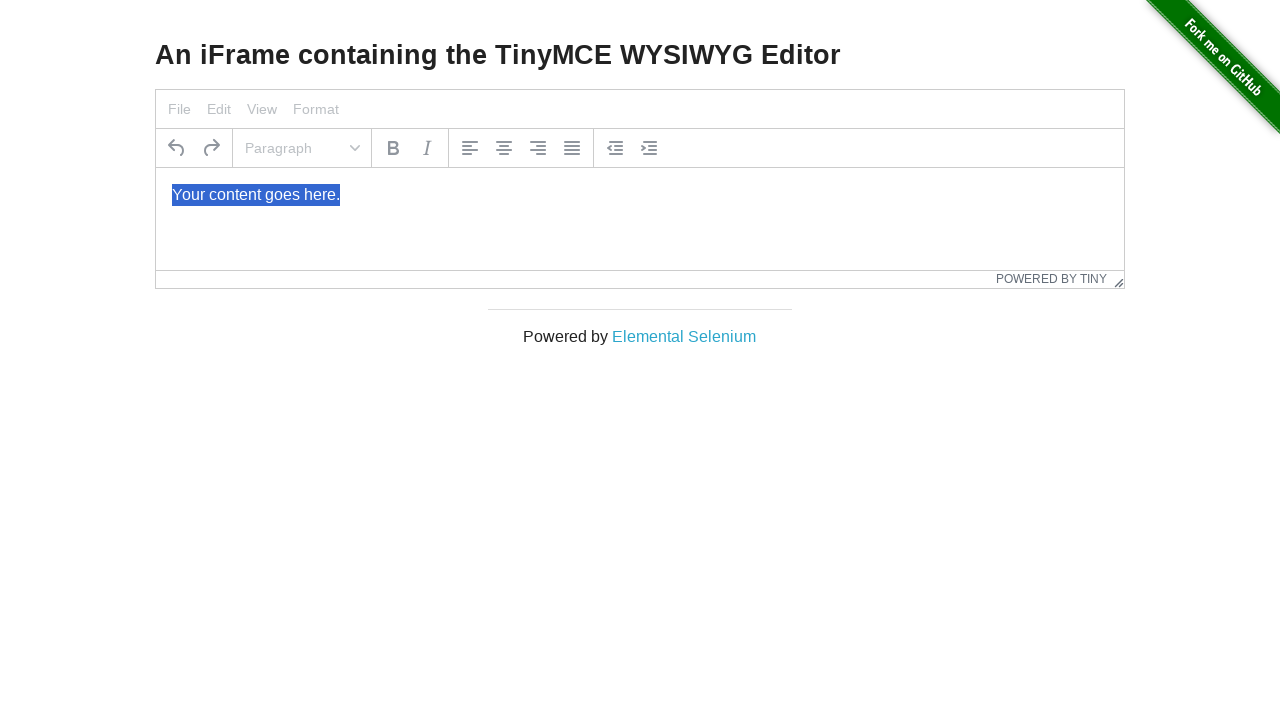

Waited for 'Elemental Selenium' link to be visible in main frame
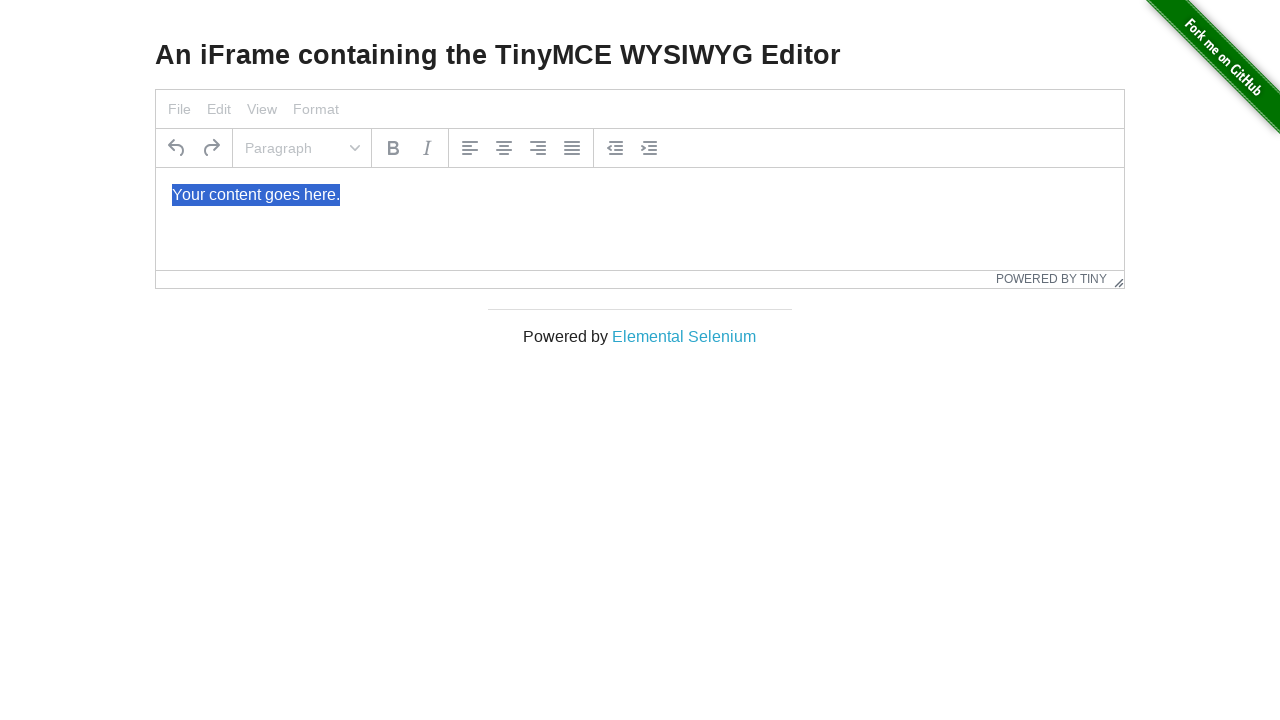

Retrieved and printed 'Elemental Selenium' link text content
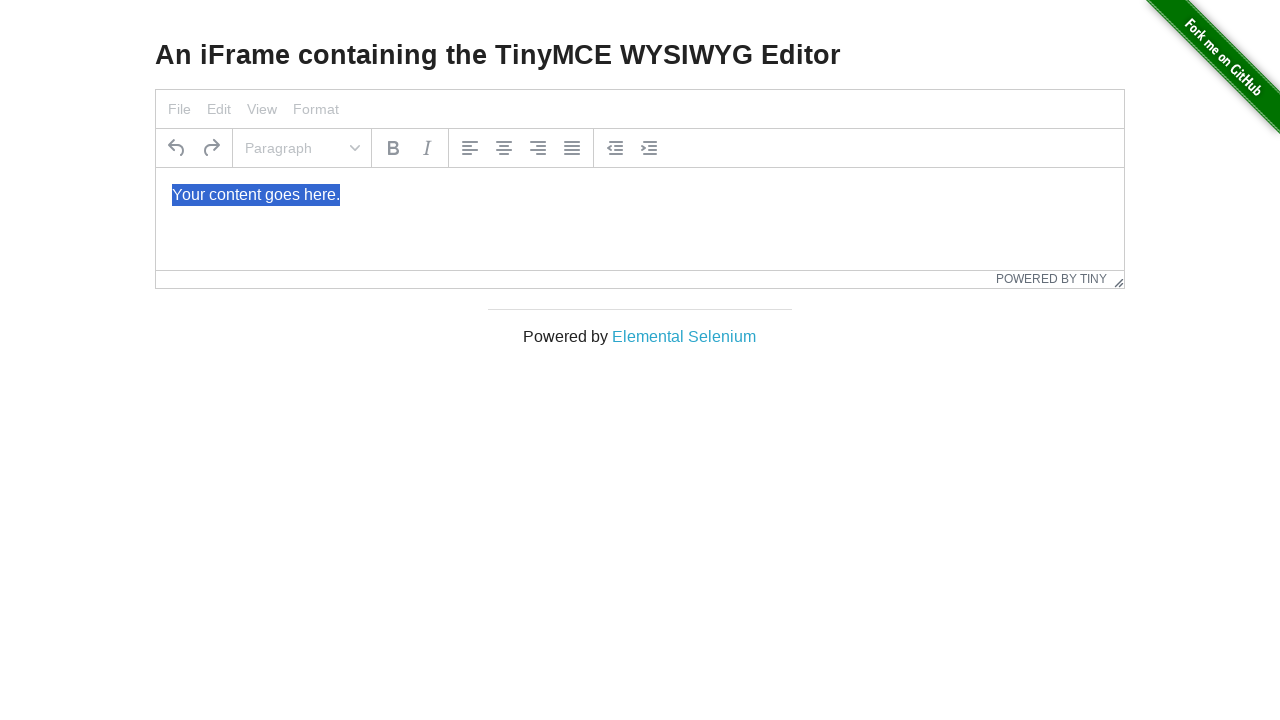

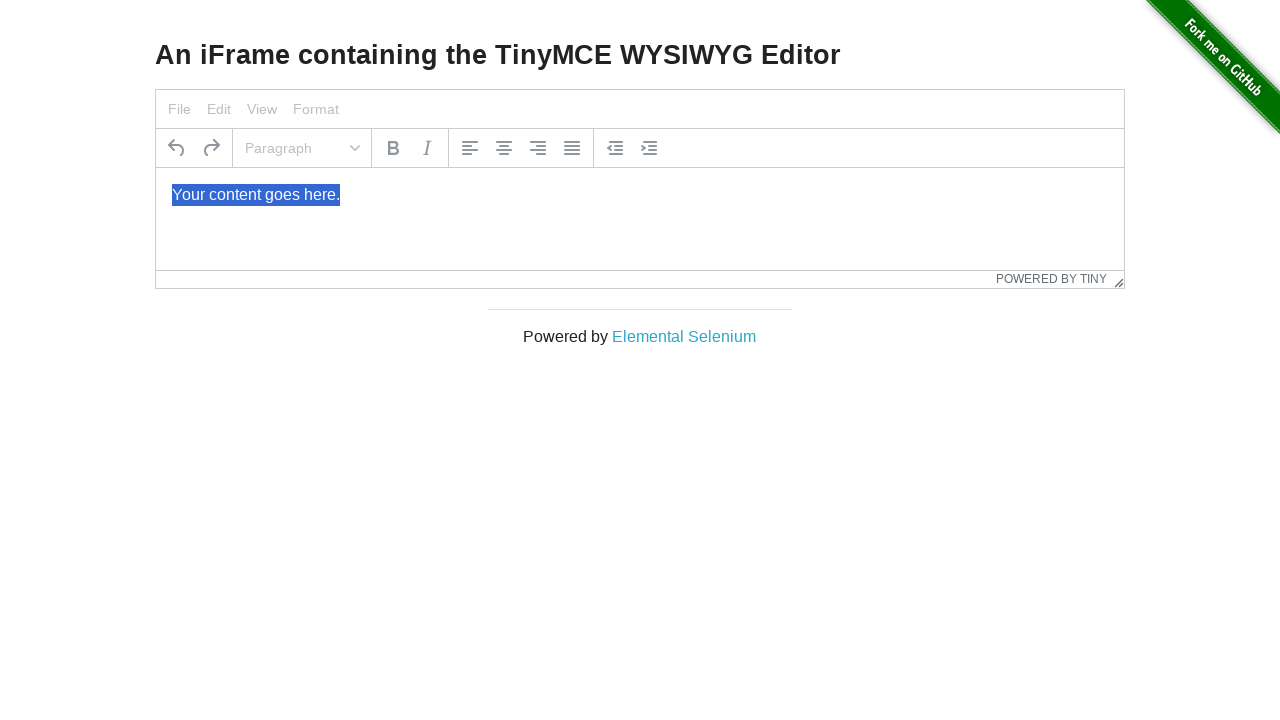